Tests drag and drop functionality by dragging a draggable element and dropping it onto a droppable target area

Starting URL: https://jqueryui.com/resources/demos/droppable/default.html

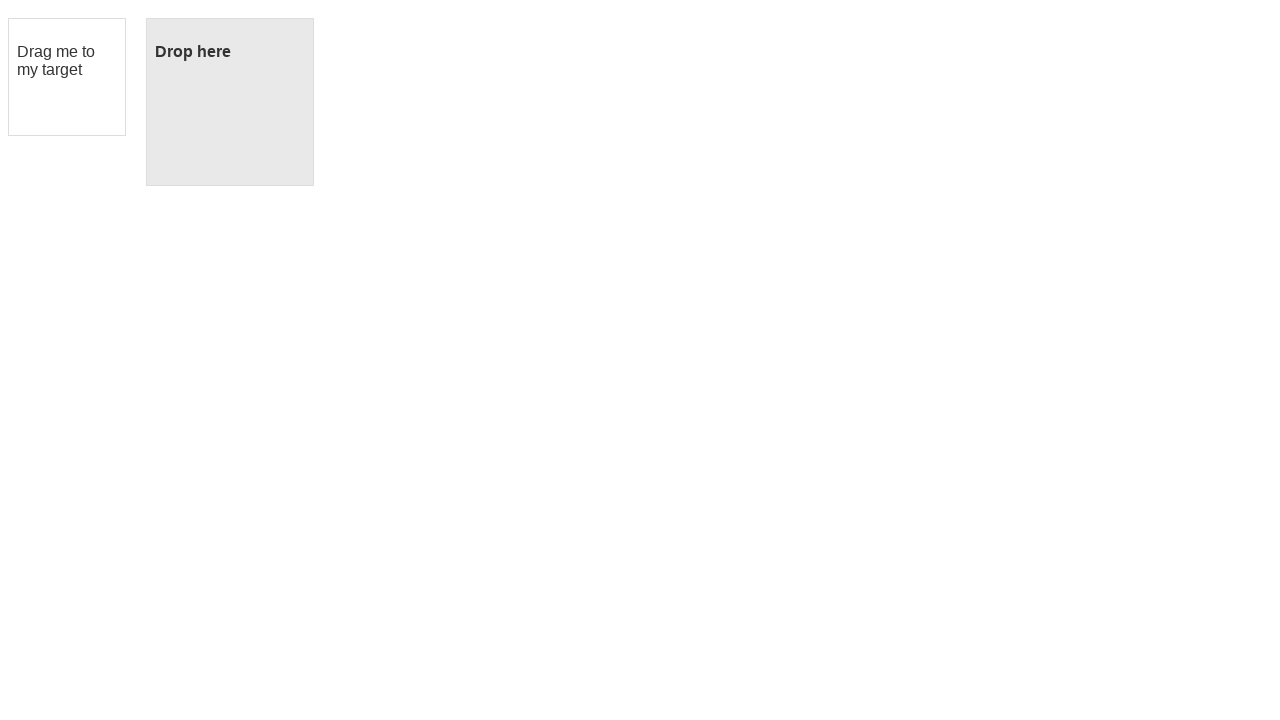

Located the draggable element
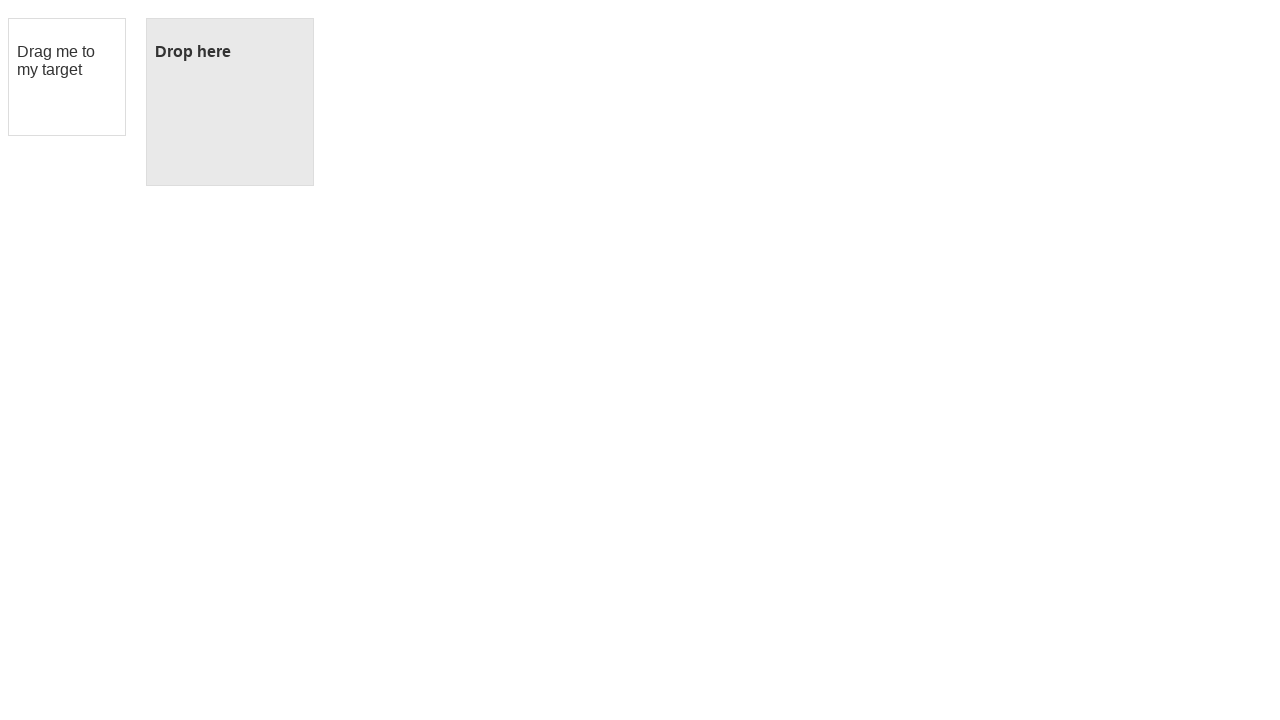

Located the droppable target element
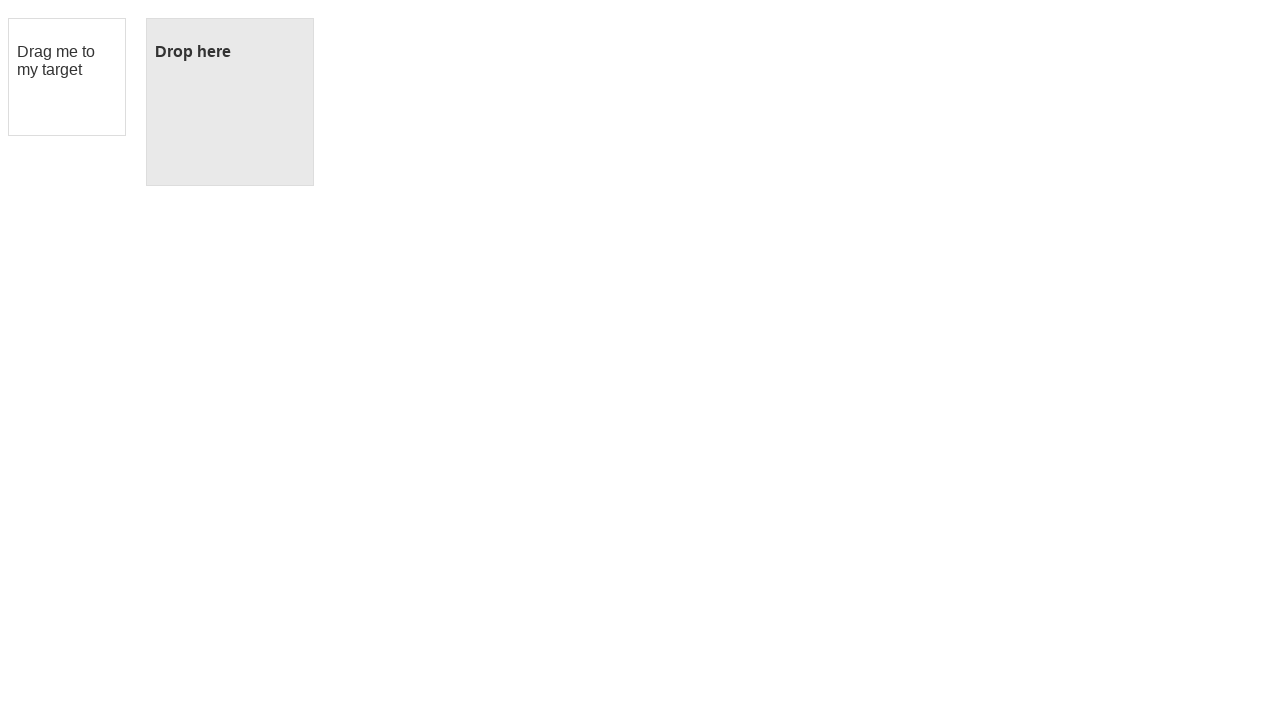

Dragged the draggable element and dropped it onto the droppable target at (230, 102)
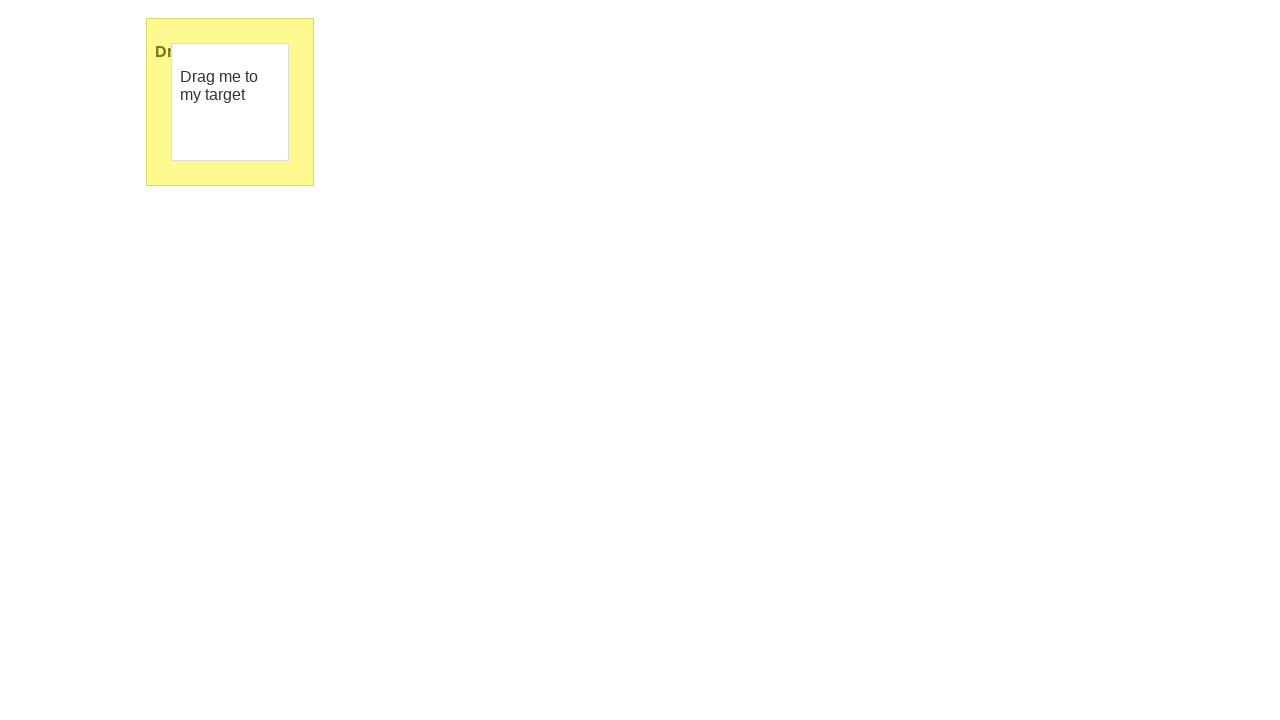

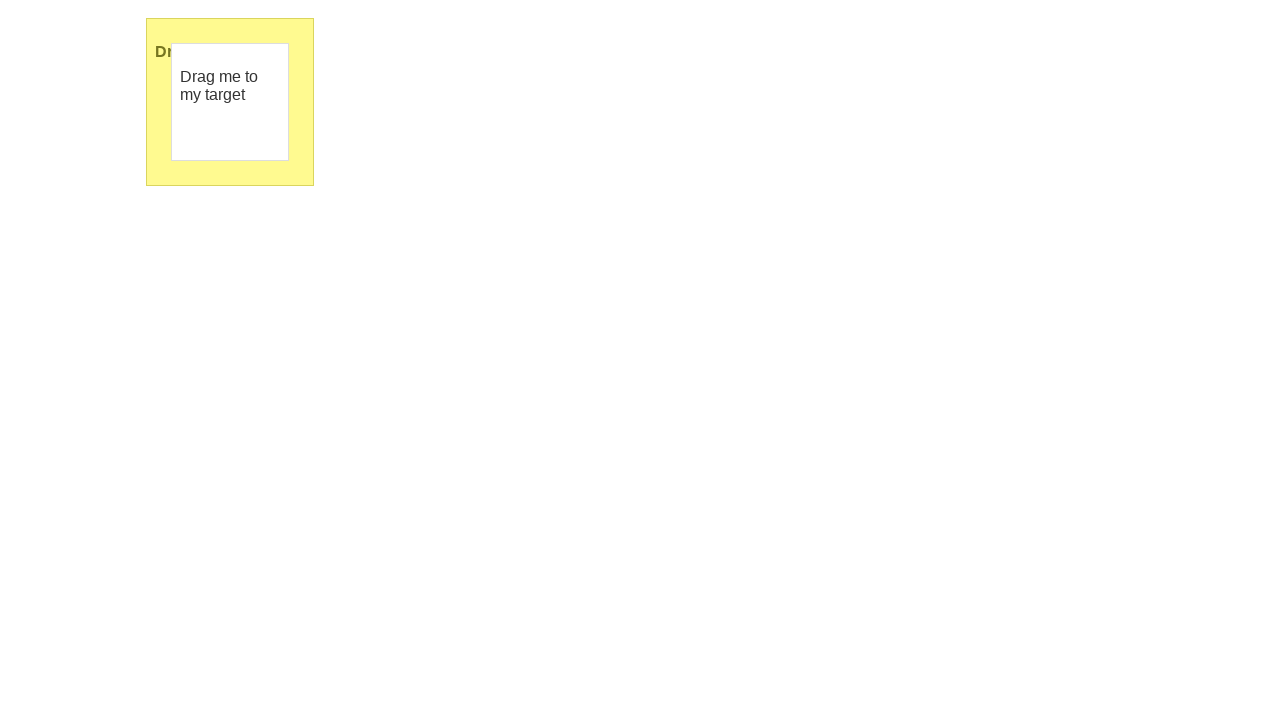